Tests JavaScript alert handling by clicking to trigger an alert popup, dismissing it using the cancel/dismiss action, and verifying the resulting text on the page.

Starting URL: https://demo.automationtesting.in/Alerts.html

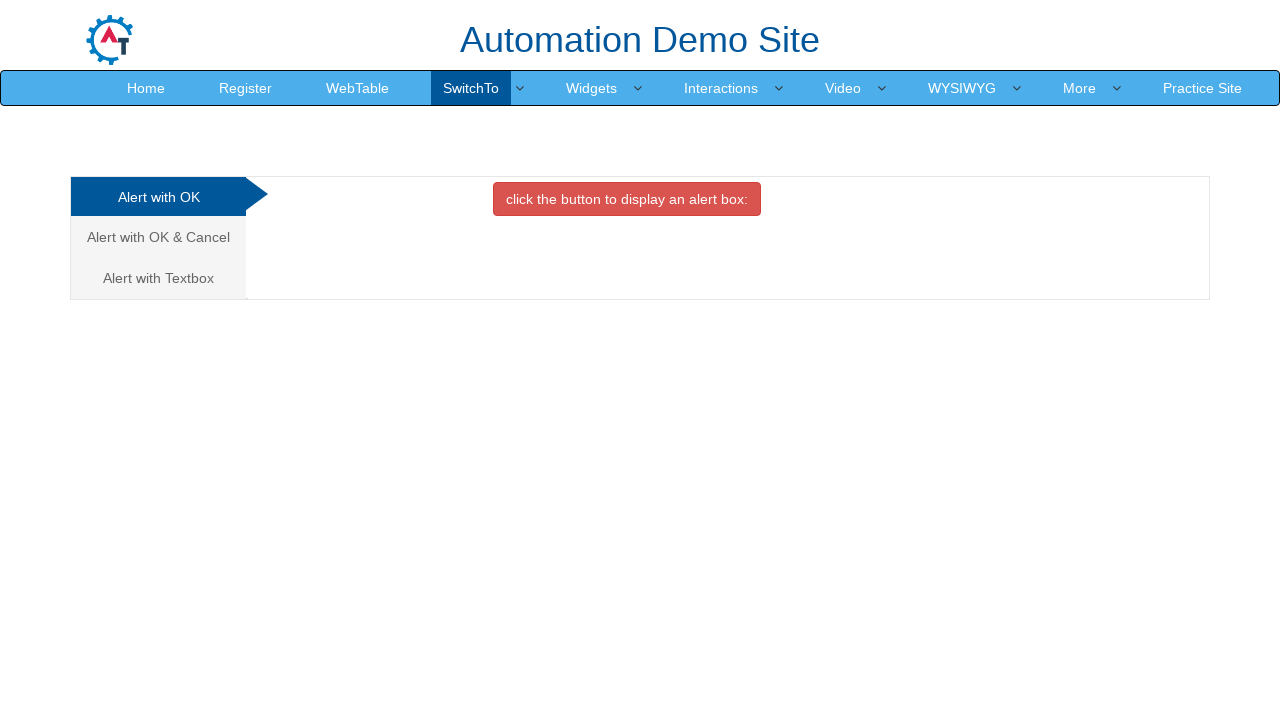

Clicked on the third Alert tab/link at (158, 237) on xpath=(//a[contains(text(),'Alert')])[3]
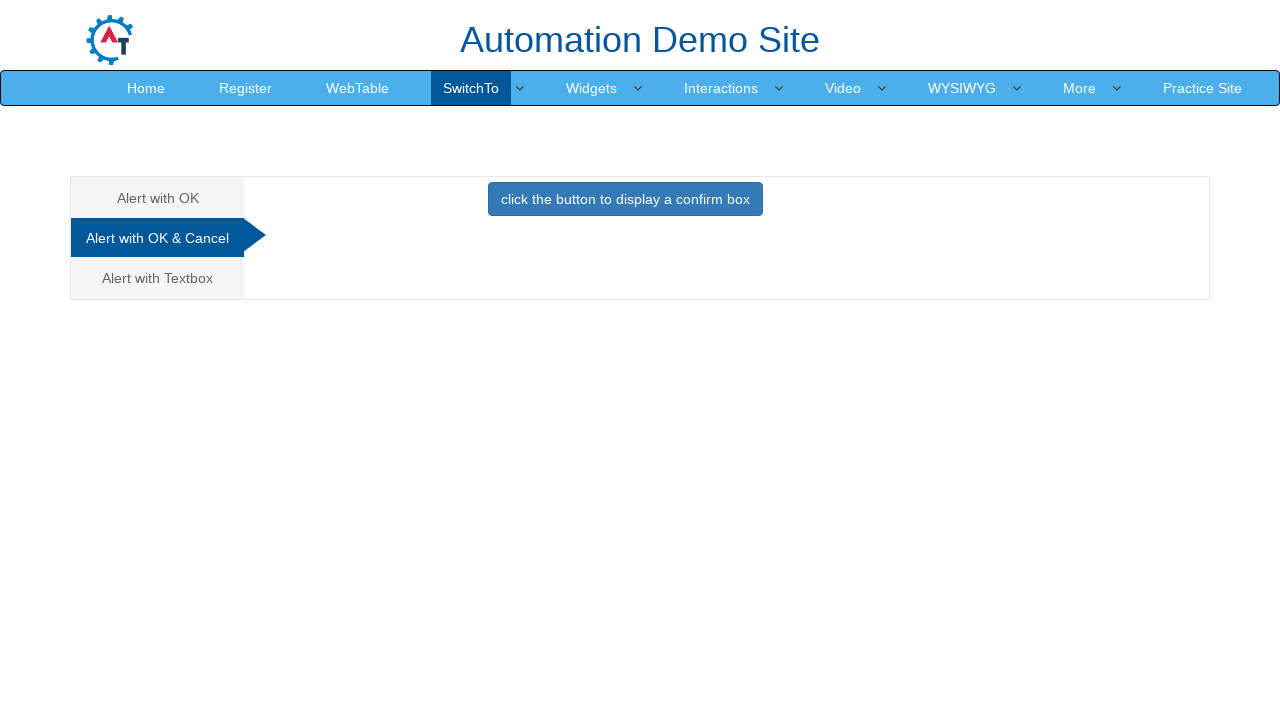

Clicked the primary button to trigger the alert at (625, 199) on button.btn.btn-primary
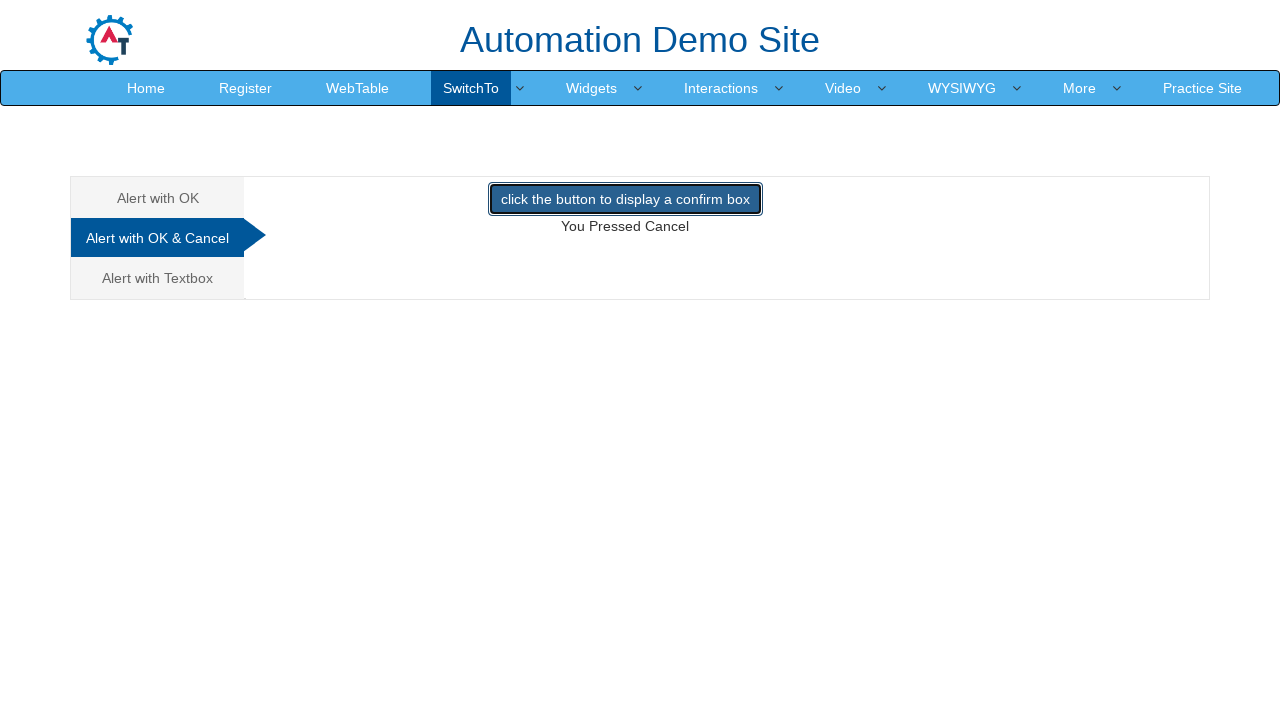

Set up dialog handler to dismiss alerts
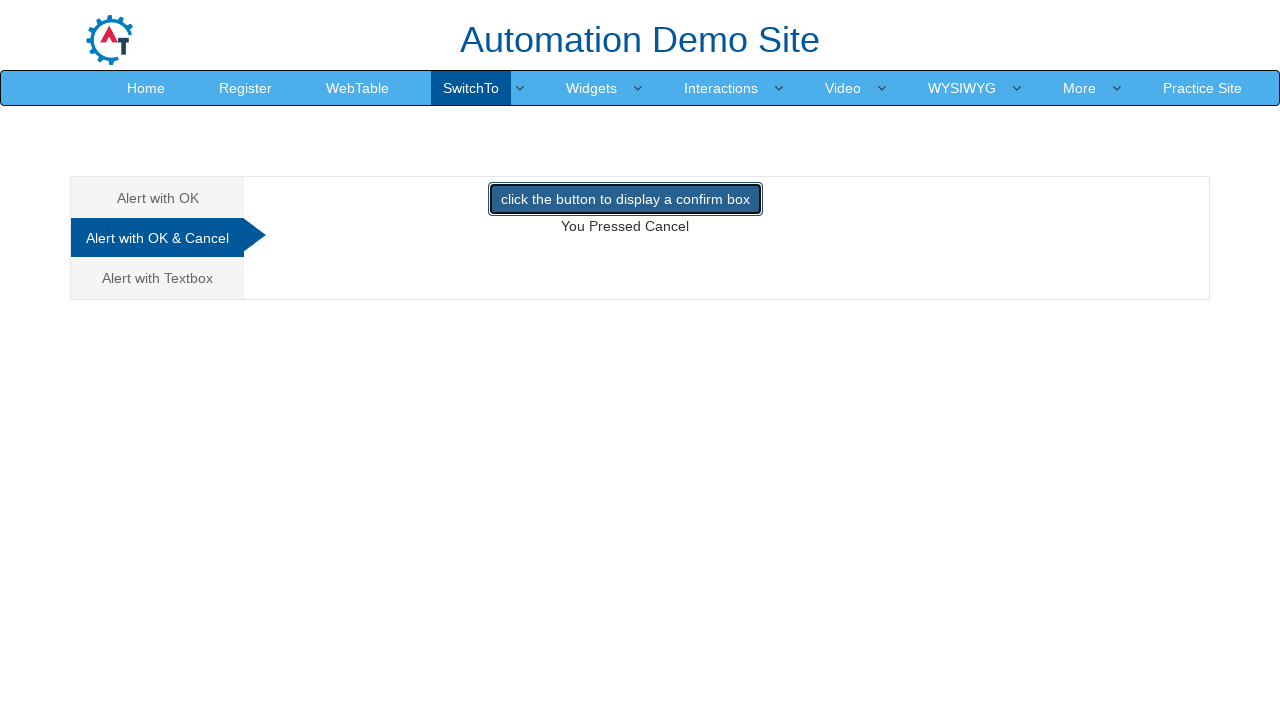

Clicked the primary button again to trigger alert and test dismiss handler at (625, 199) on button.btn.btn-primary
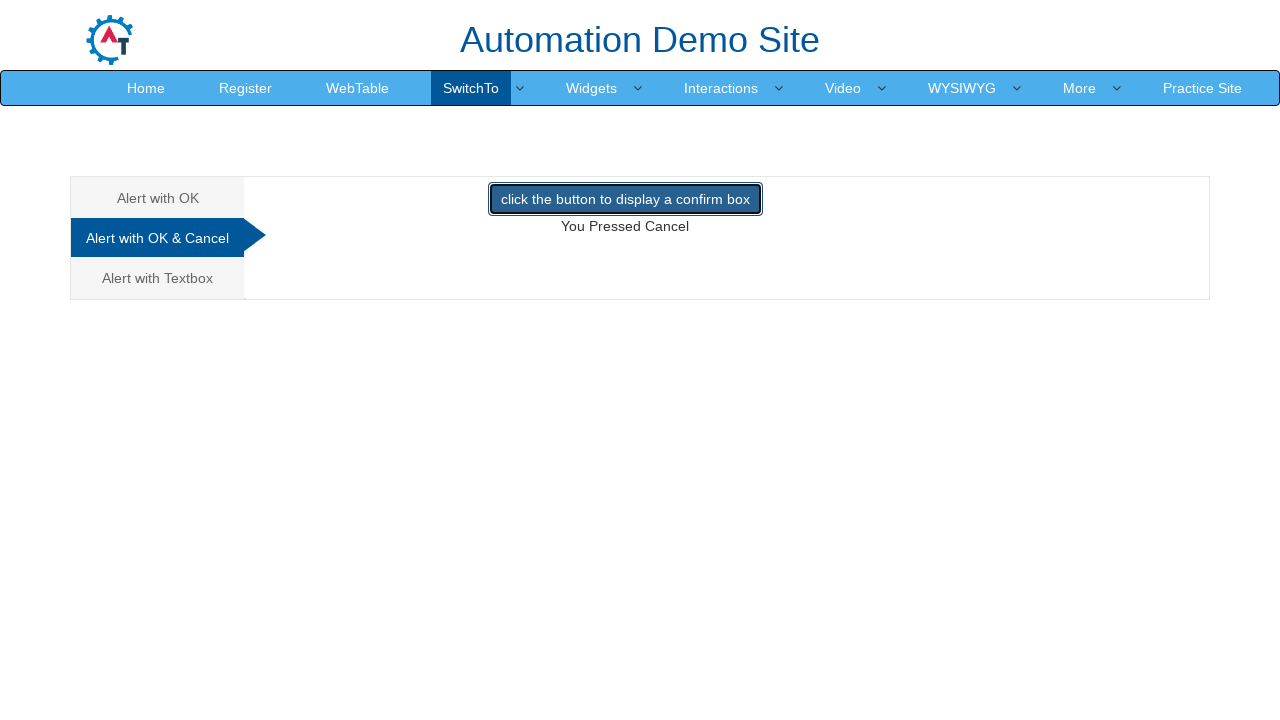

Demo text element is present after dismissing alert
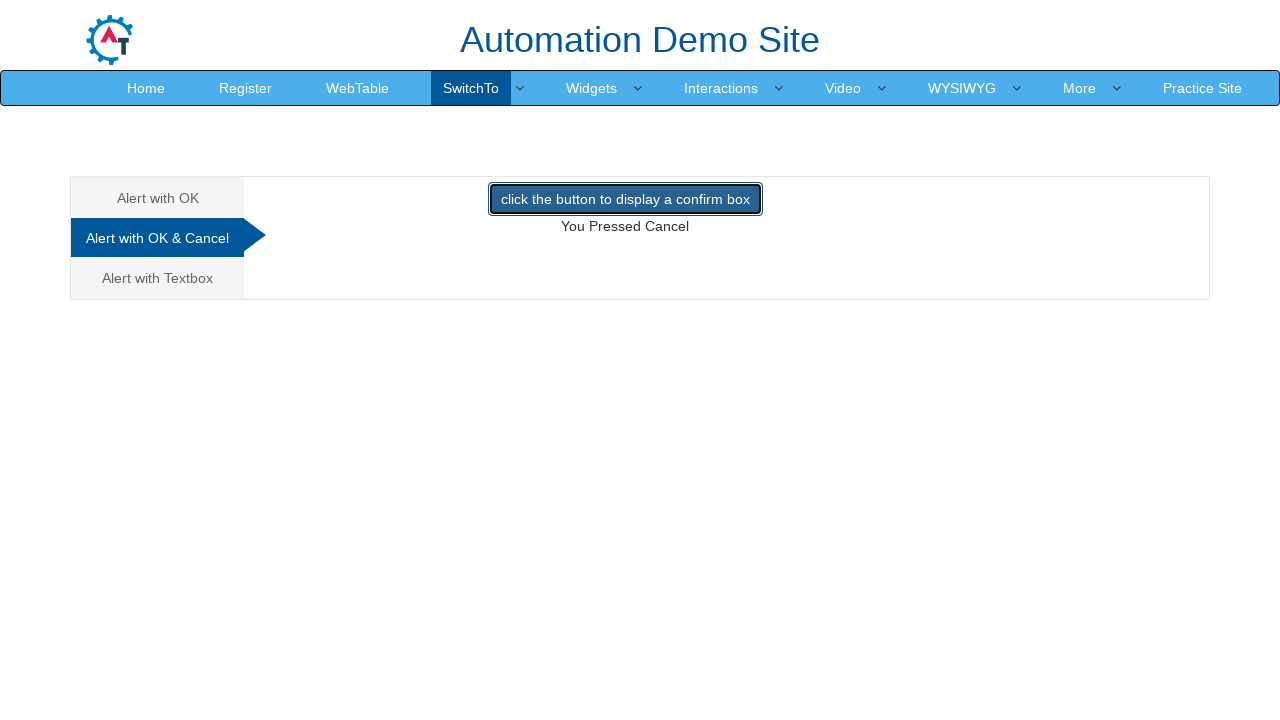

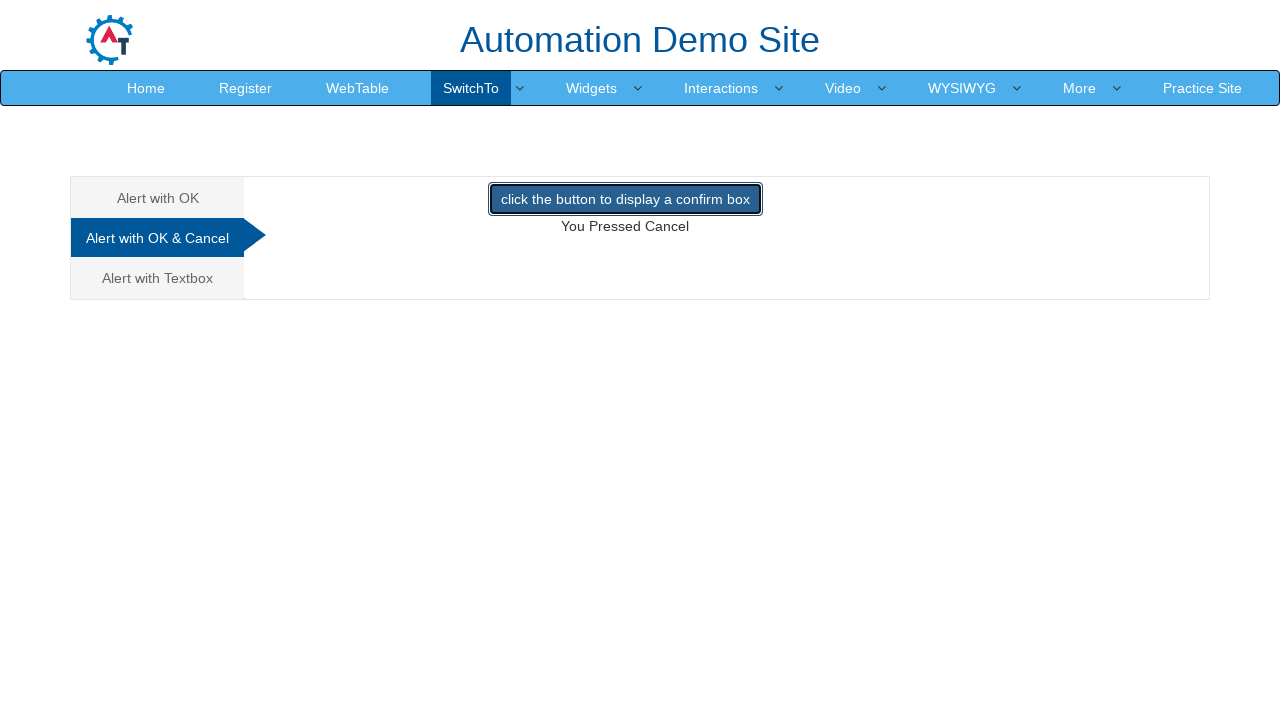